Navigates to RahulShettyAcademy client page and verifies the page title loads correctly

Starting URL: https://rahulshettyacademy.com/client/

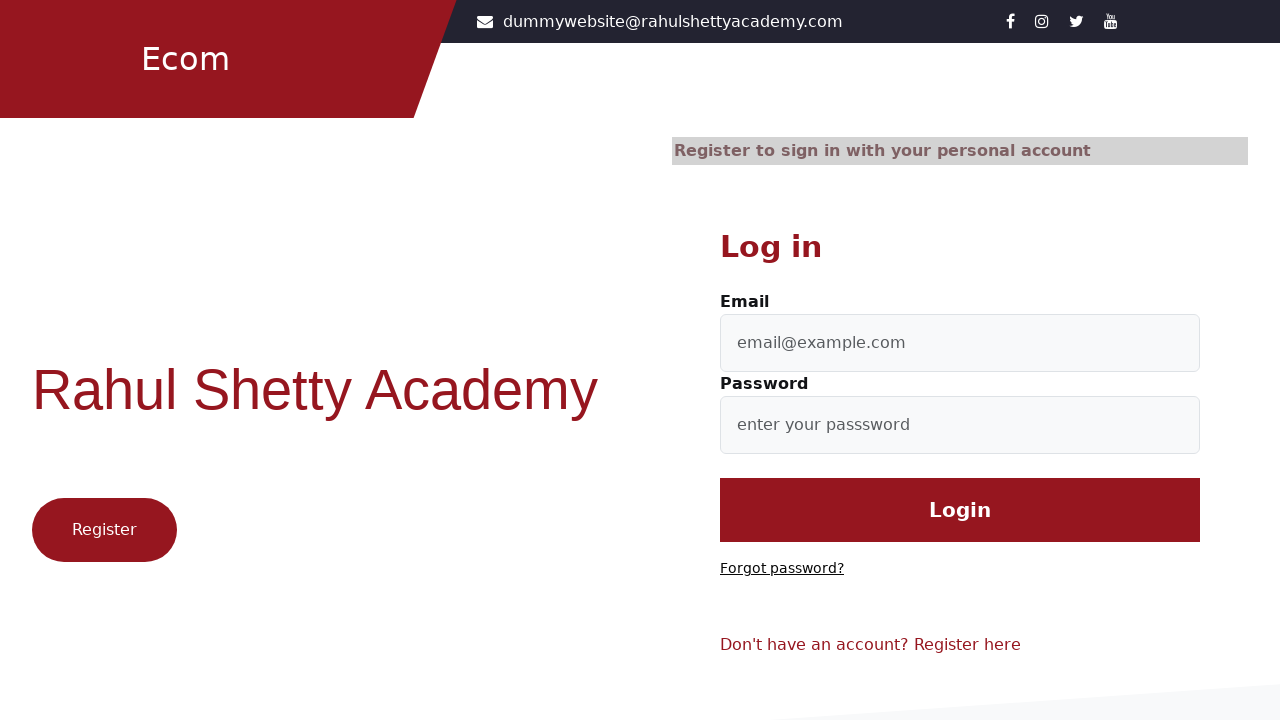

Waited for page to reach networkidle state
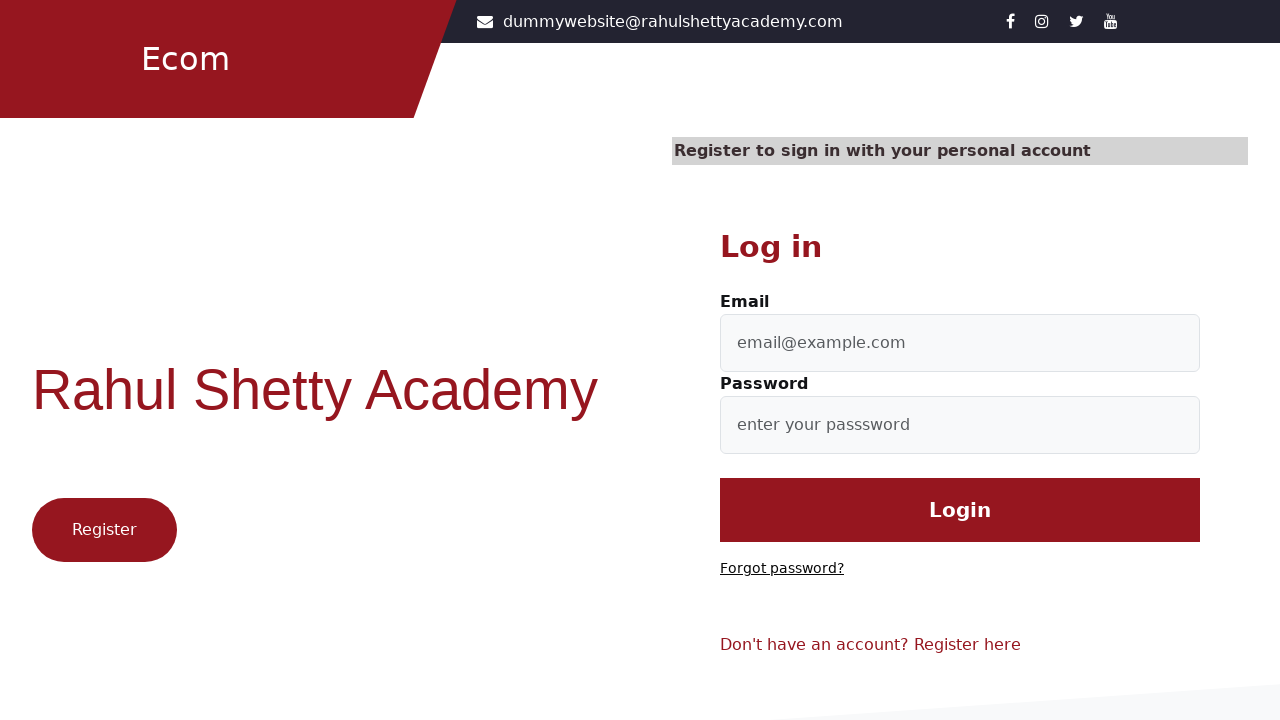

Retrieved page title: Let's Shop
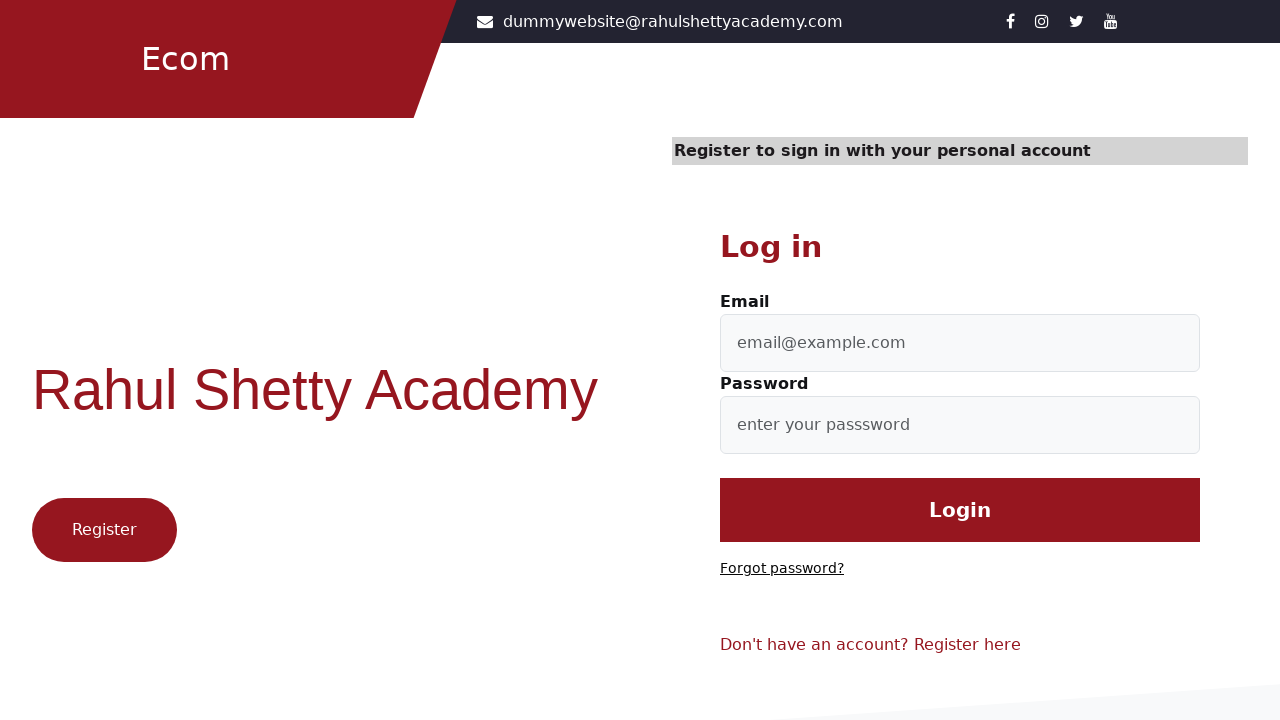

Printed page title to console
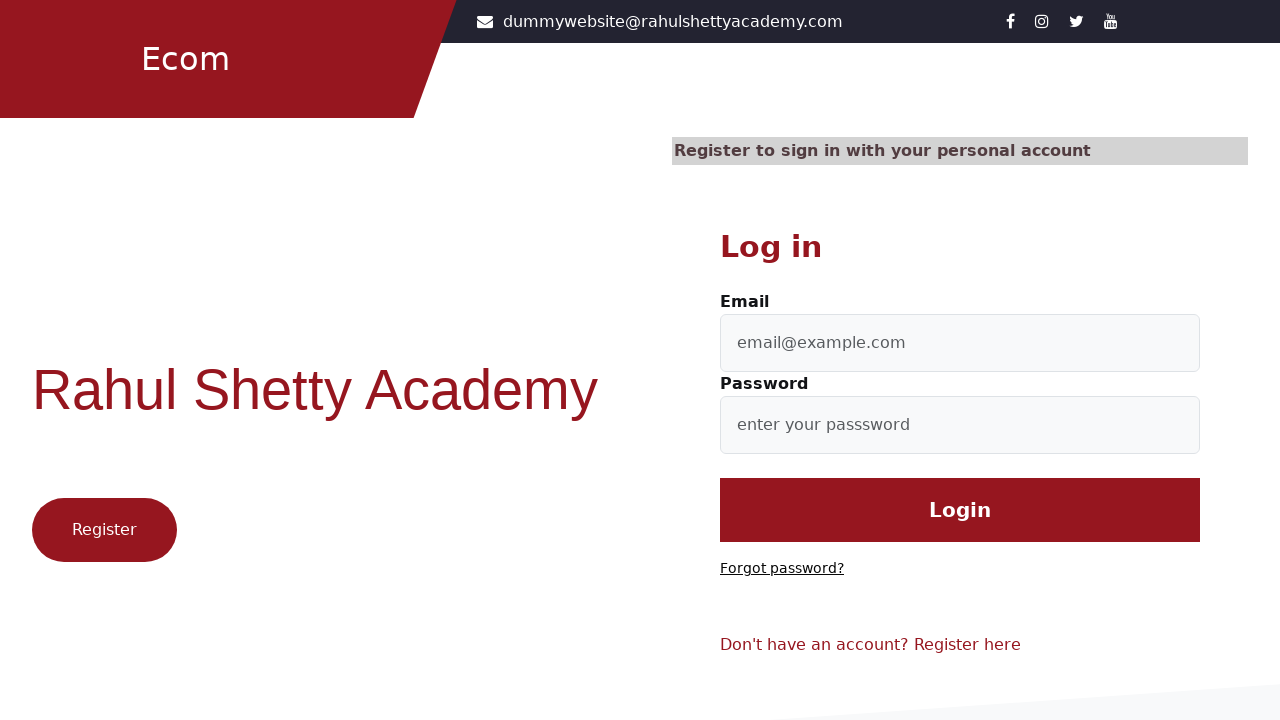

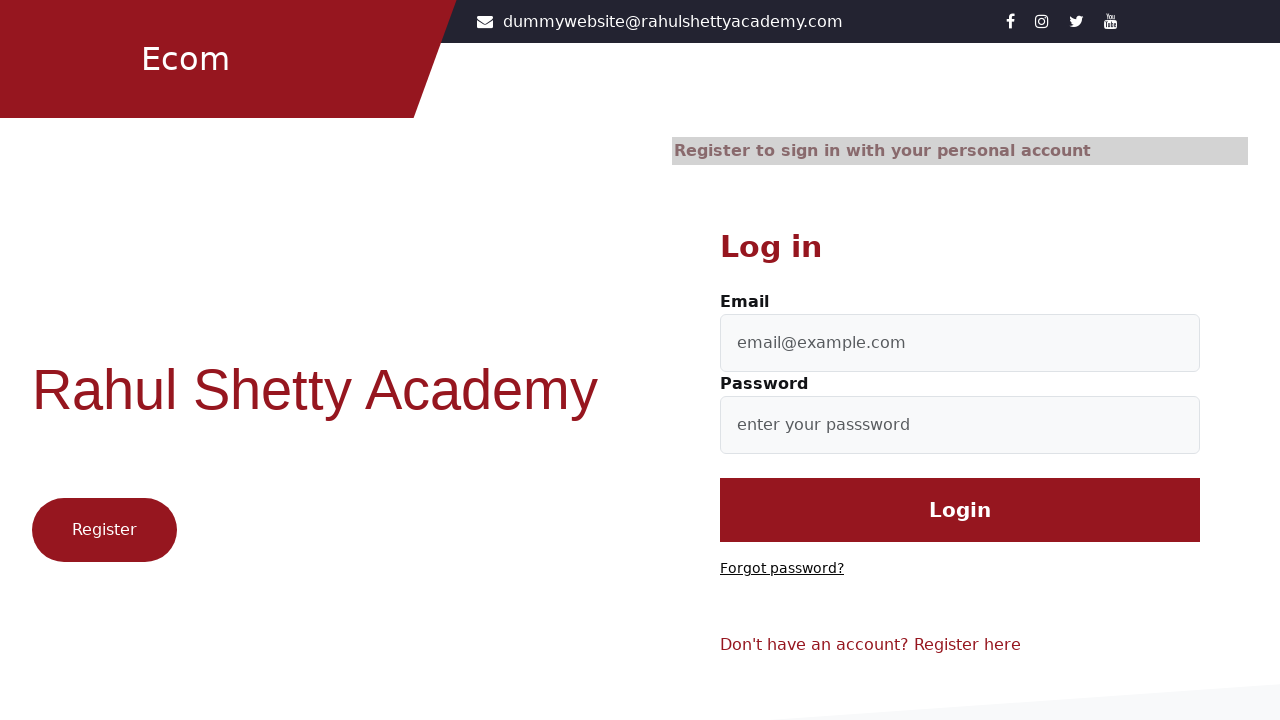